Tests form validation by attempting to submit an empty registration form and verifying the incomplete data error message appears

Starting URL: https://web.1000startupdigital.id/authorization/registration/

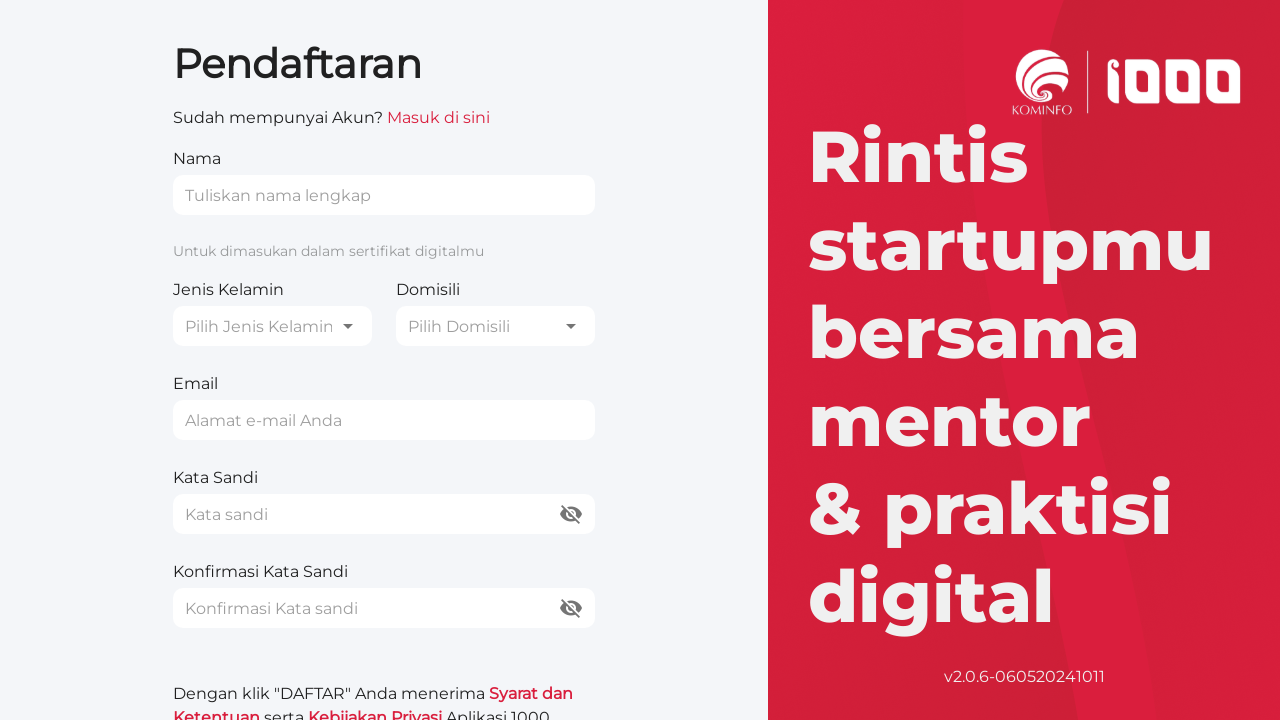

Clicked the Daftar (Register) button without filling any form fields at (384, 698) on button:has-text('Daftar')
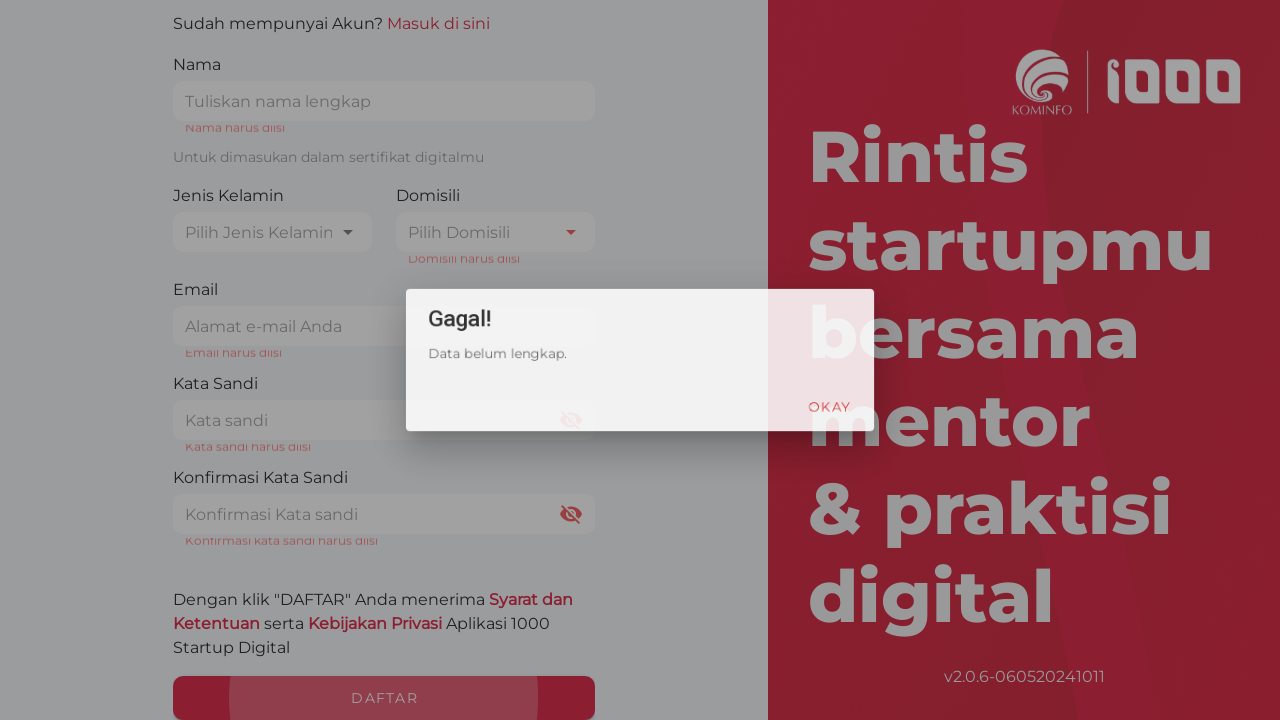

Verified incomplete data error message 'Data belum lengkap.' appeared on the form
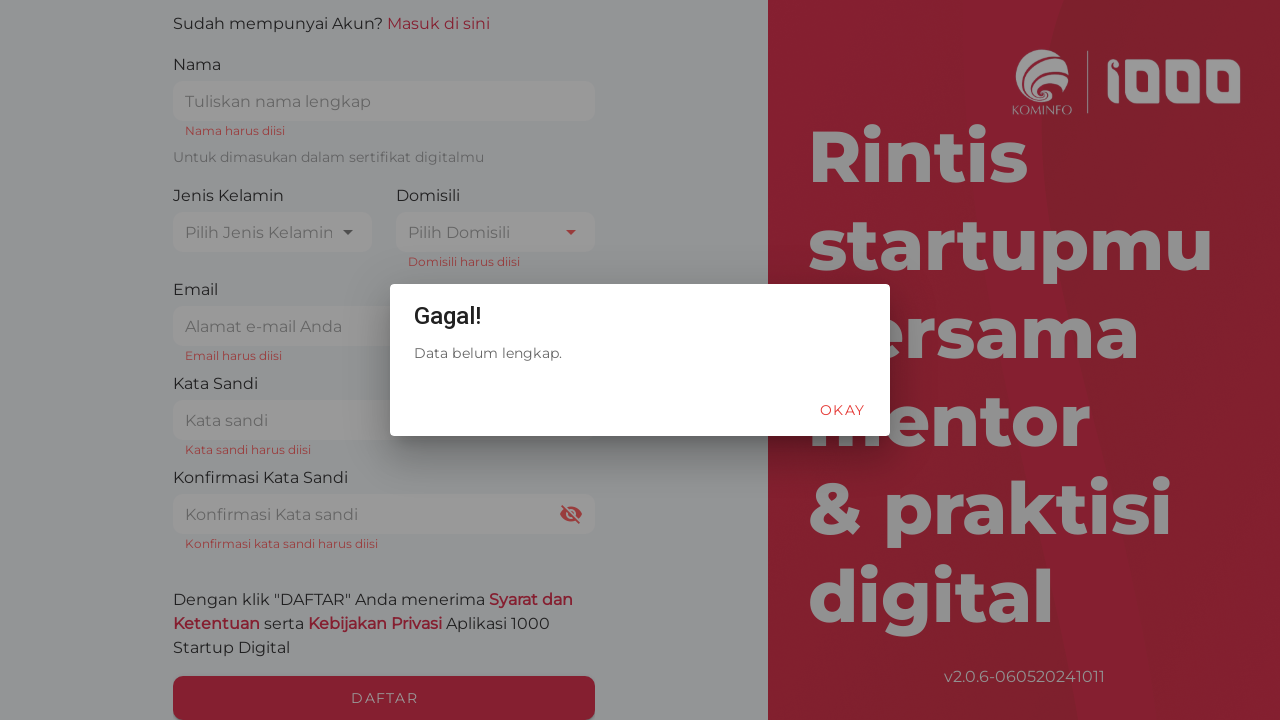

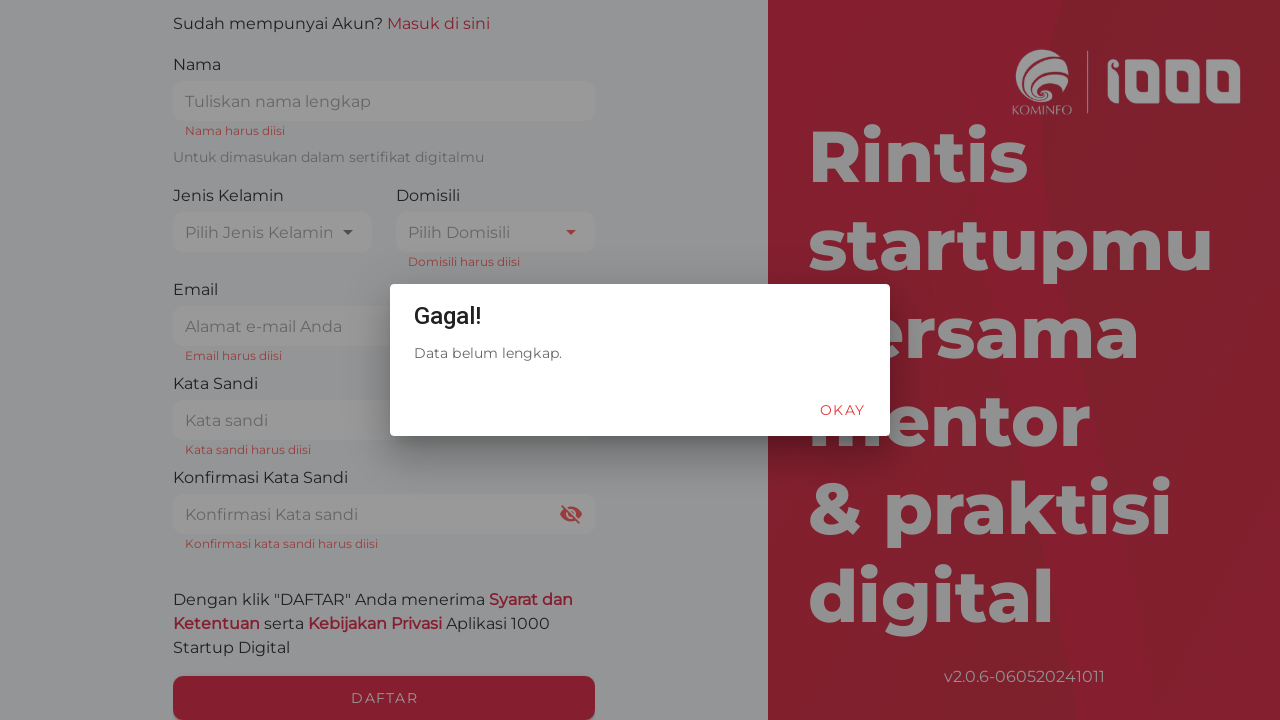